Tests filling out basic information on a practice form including first name, last name, email, gender selection, and phone number

Starting URL: https://demoqa.com/automation-practice-form

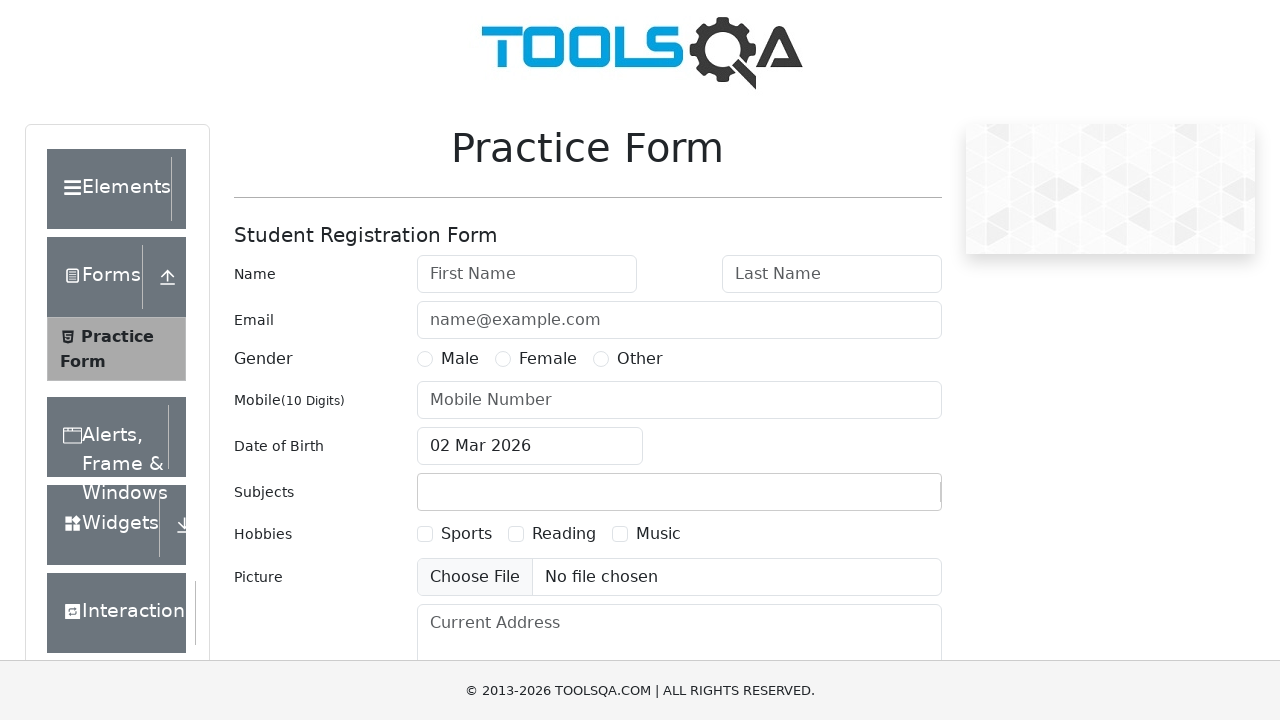

Filled first name field with 'Jean' on #firstName
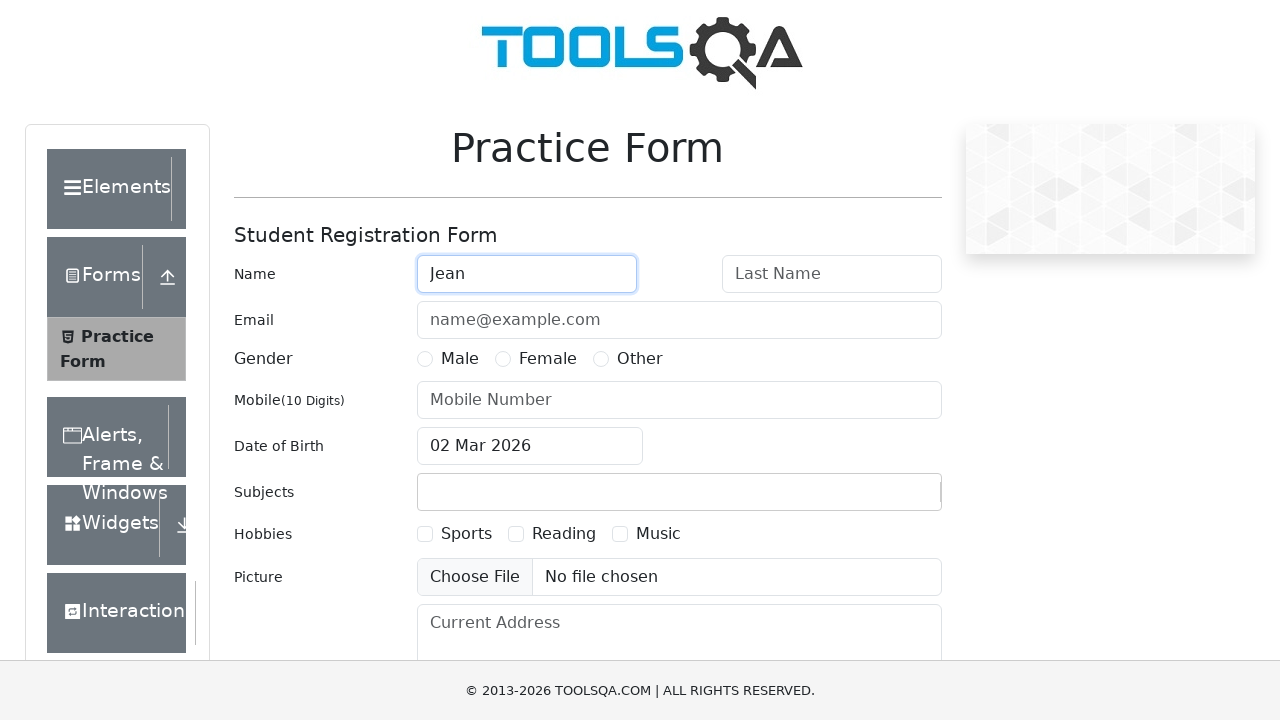

Filled last name field with 'Dupont' on #lastName
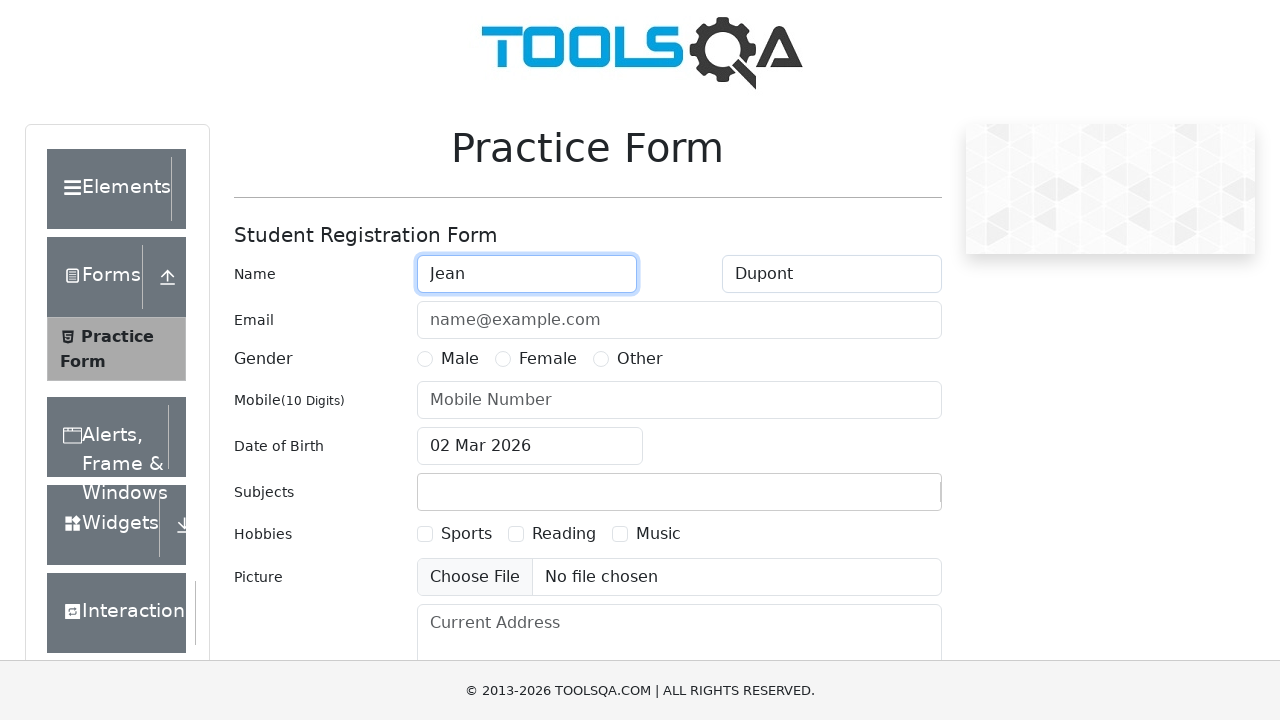

Filled email field with 'jean.dupont@example.com' on #userEmail
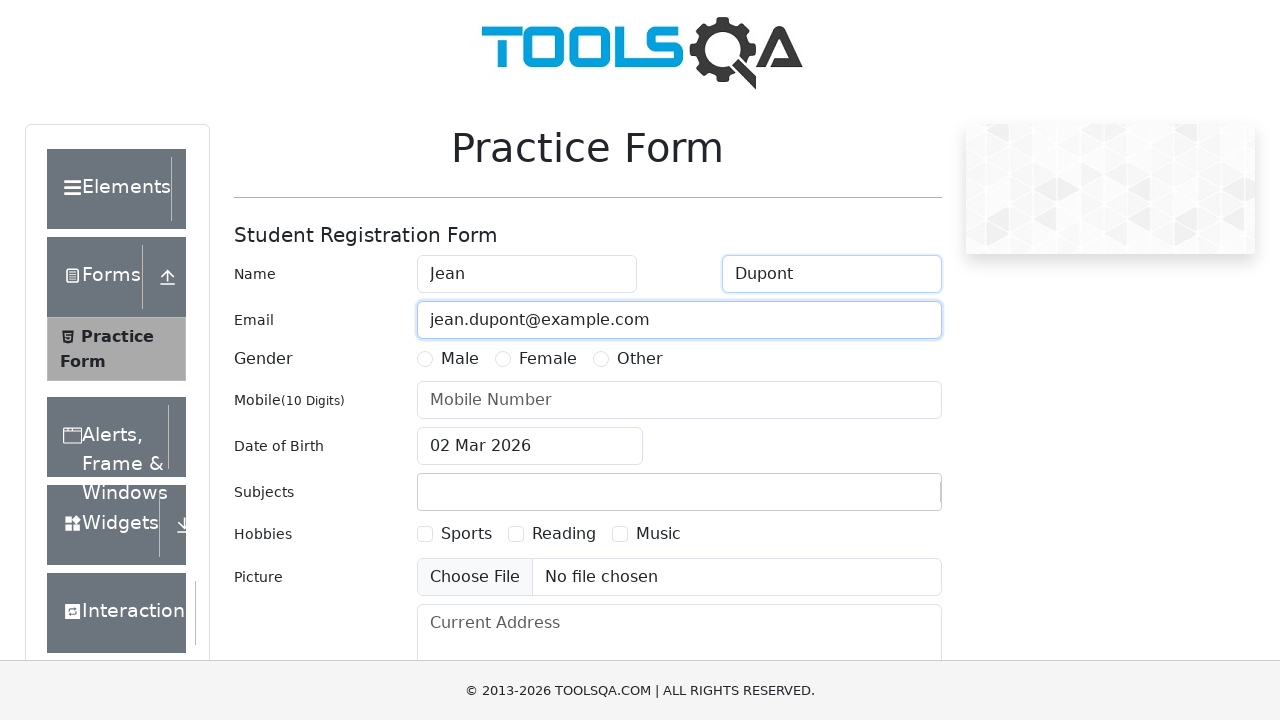

Selected Male gender option at (460, 359) on label[for="gender-radio-1"]
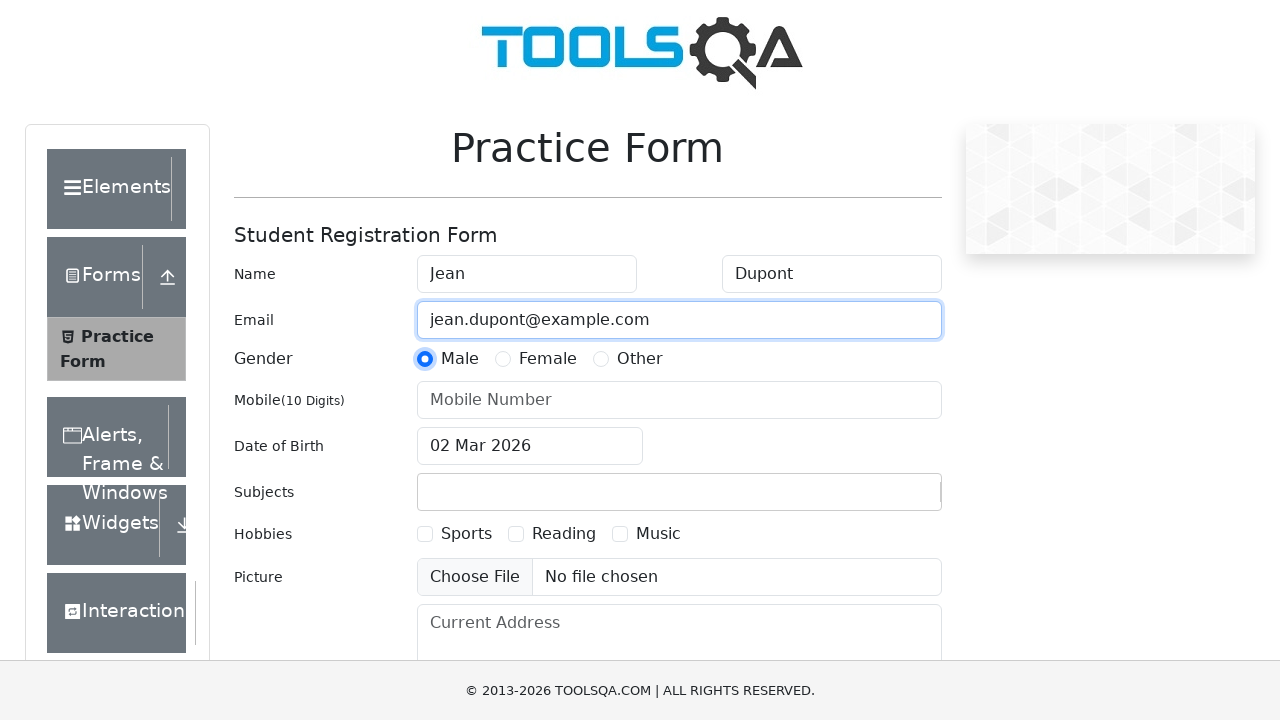

Filled phone number field with '0601020304' on #userNumber
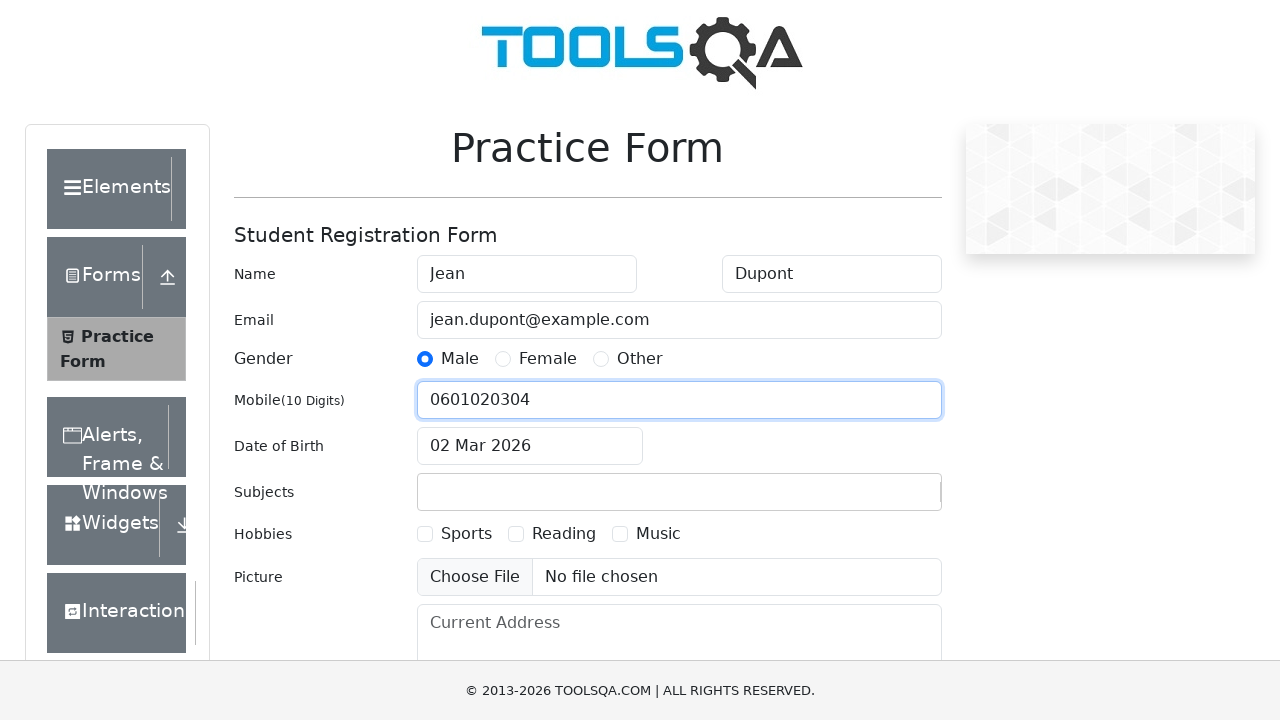

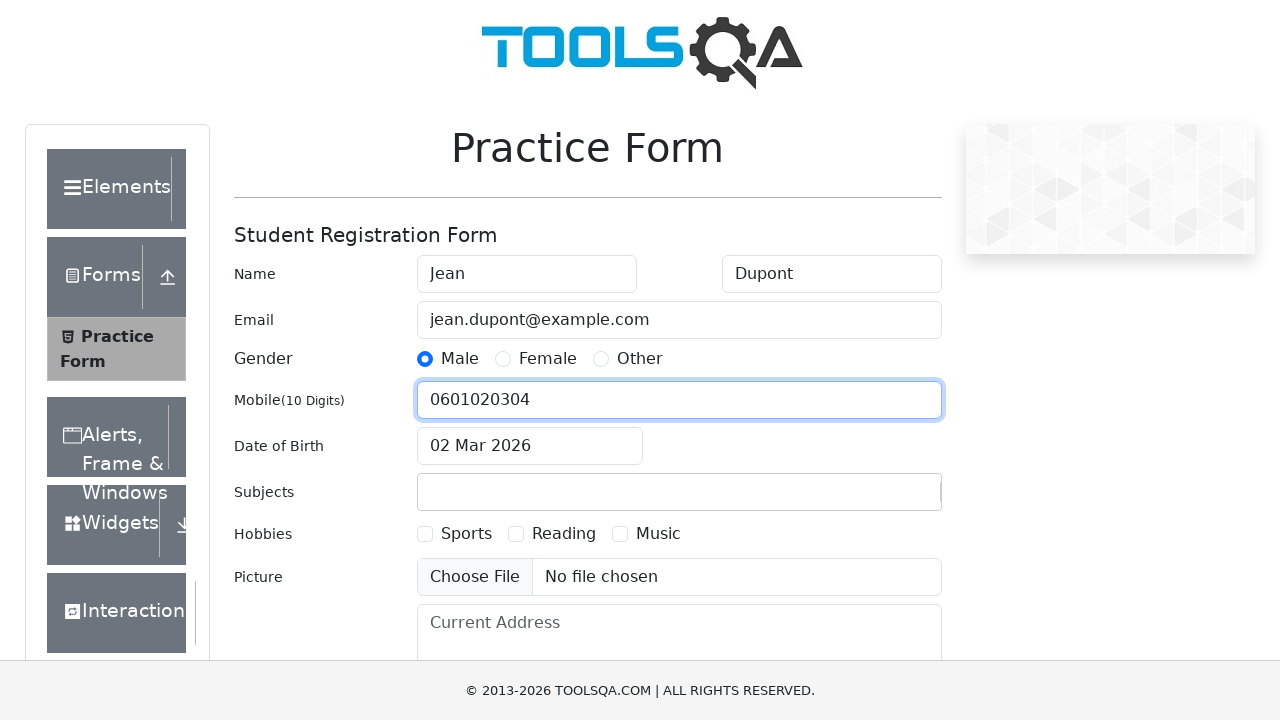